Tests window handling by opening a child window, extracting text content from it, then switching back to parent window to fill a form field with the extracted data

Starting URL: https://rahulshettyacademy.com/loginpagePractise/#

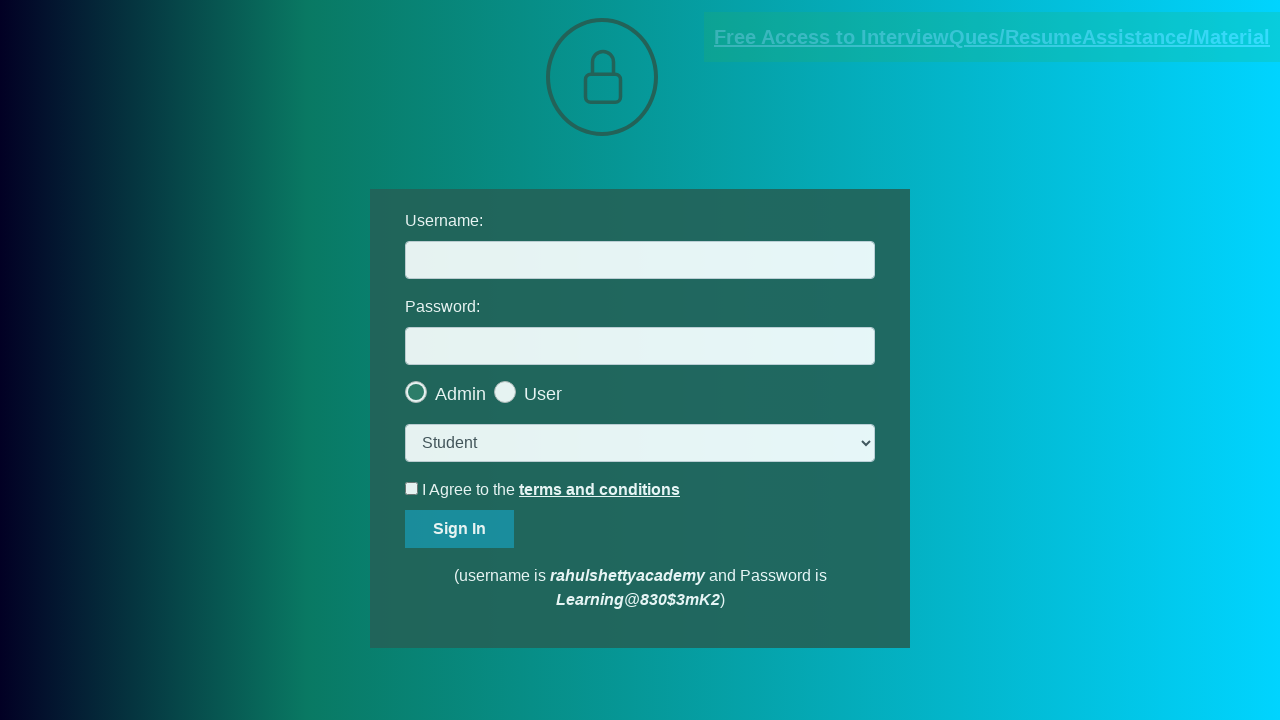

Clicked blinking text element to open child window at (992, 37) on .blinkingText
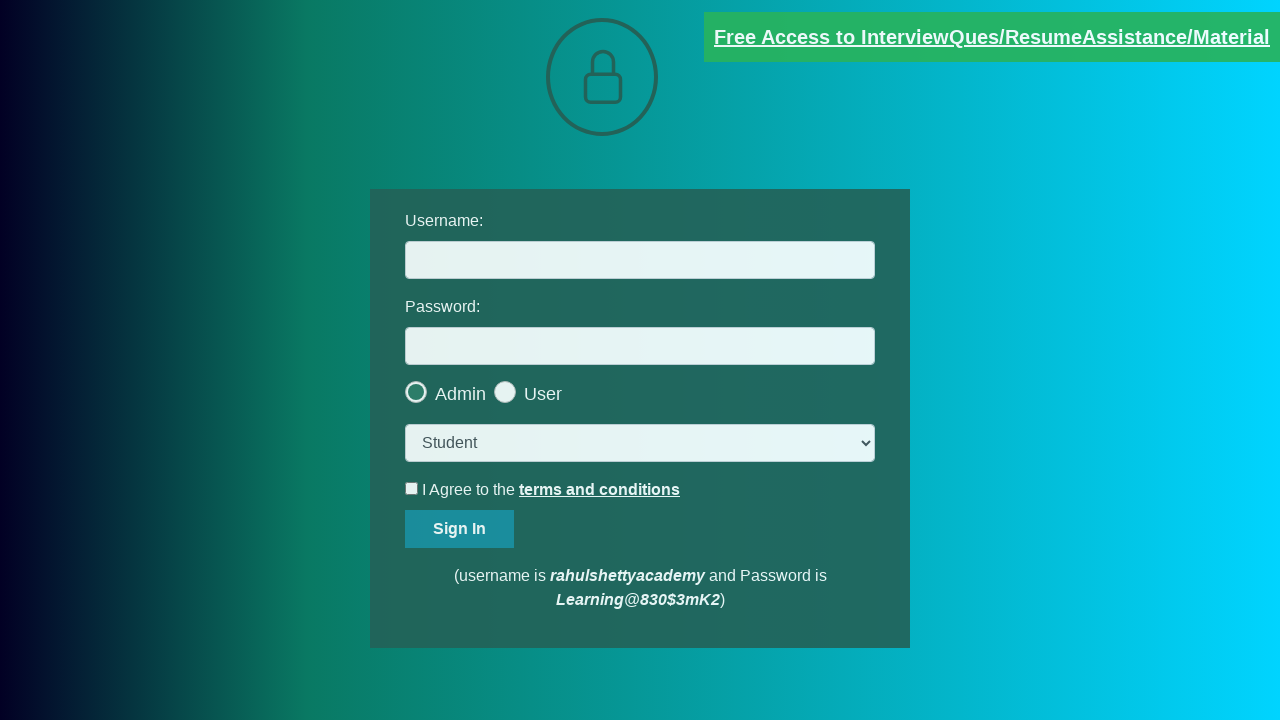

Child window opened and captured
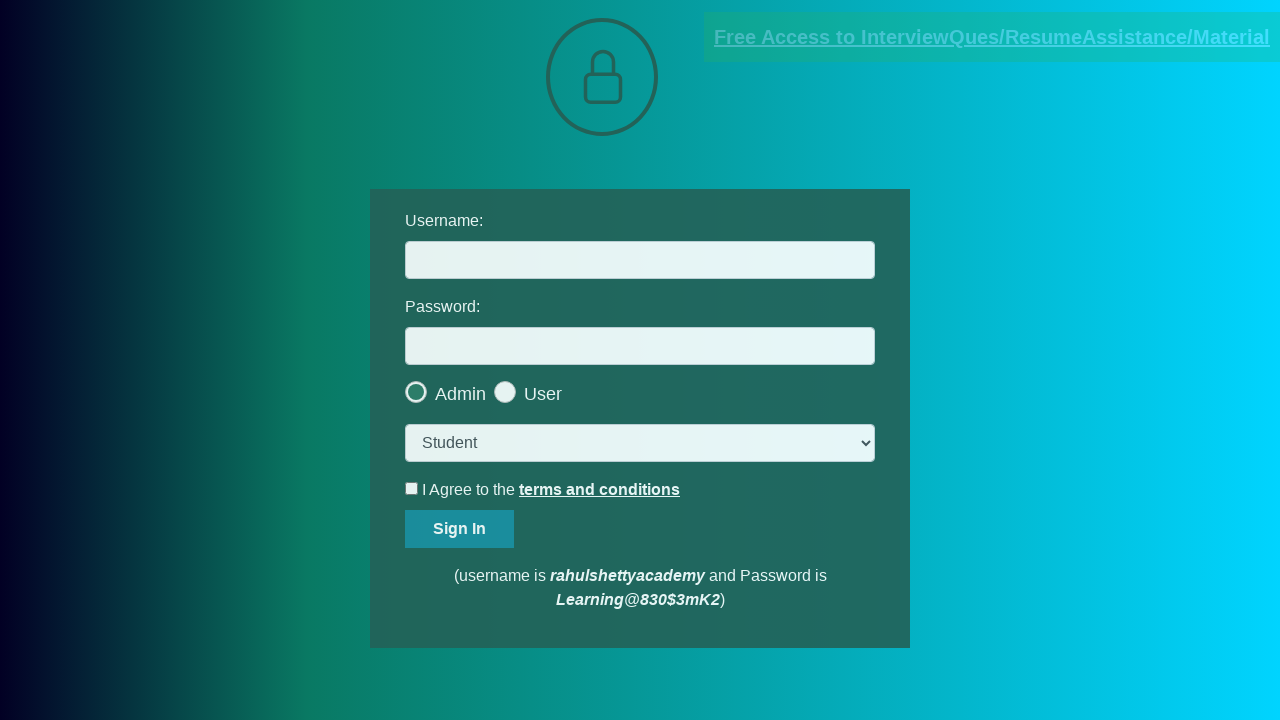

Child window finished loading
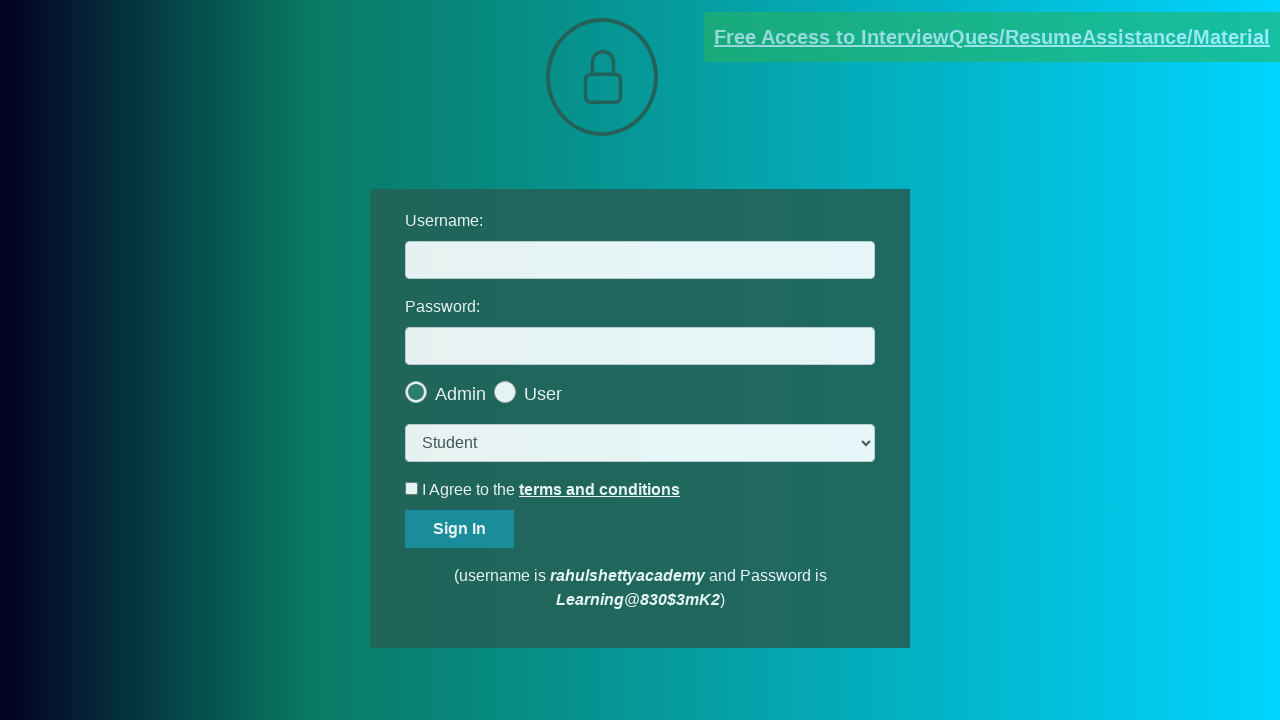

Extracted text content from child window
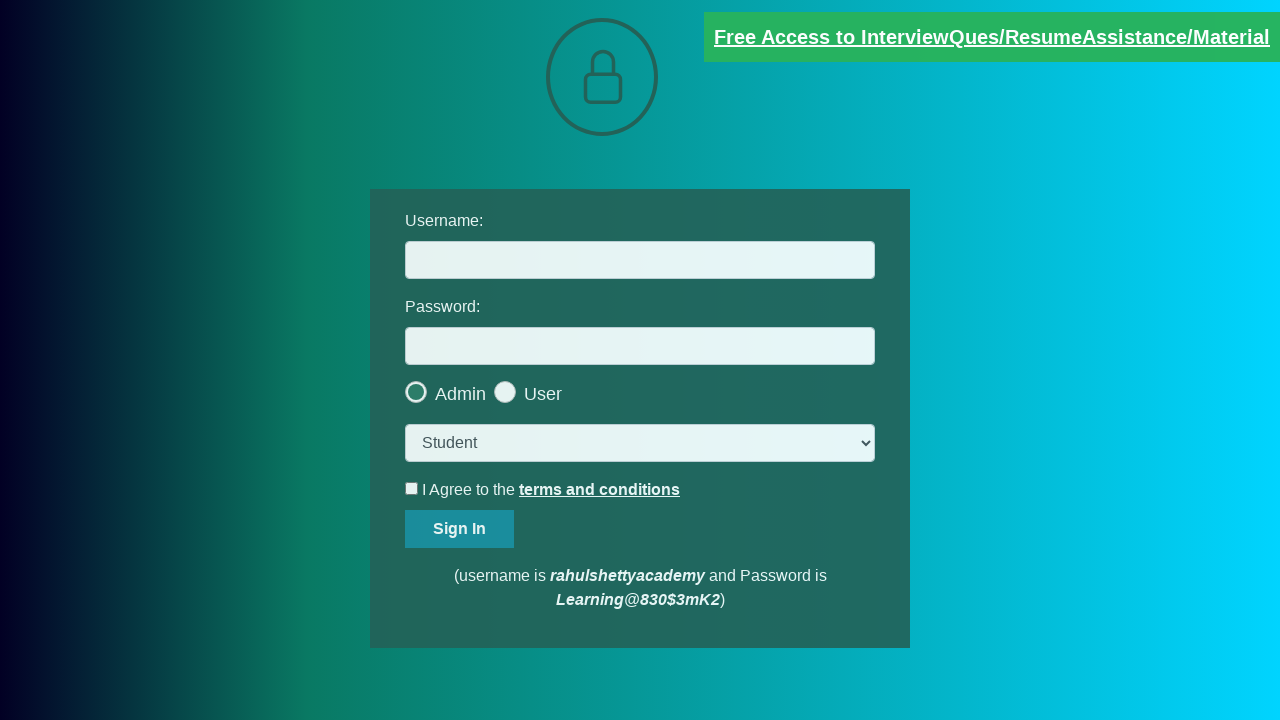

Parsed email ID from text content: mentor@rahulshettyacademy.com
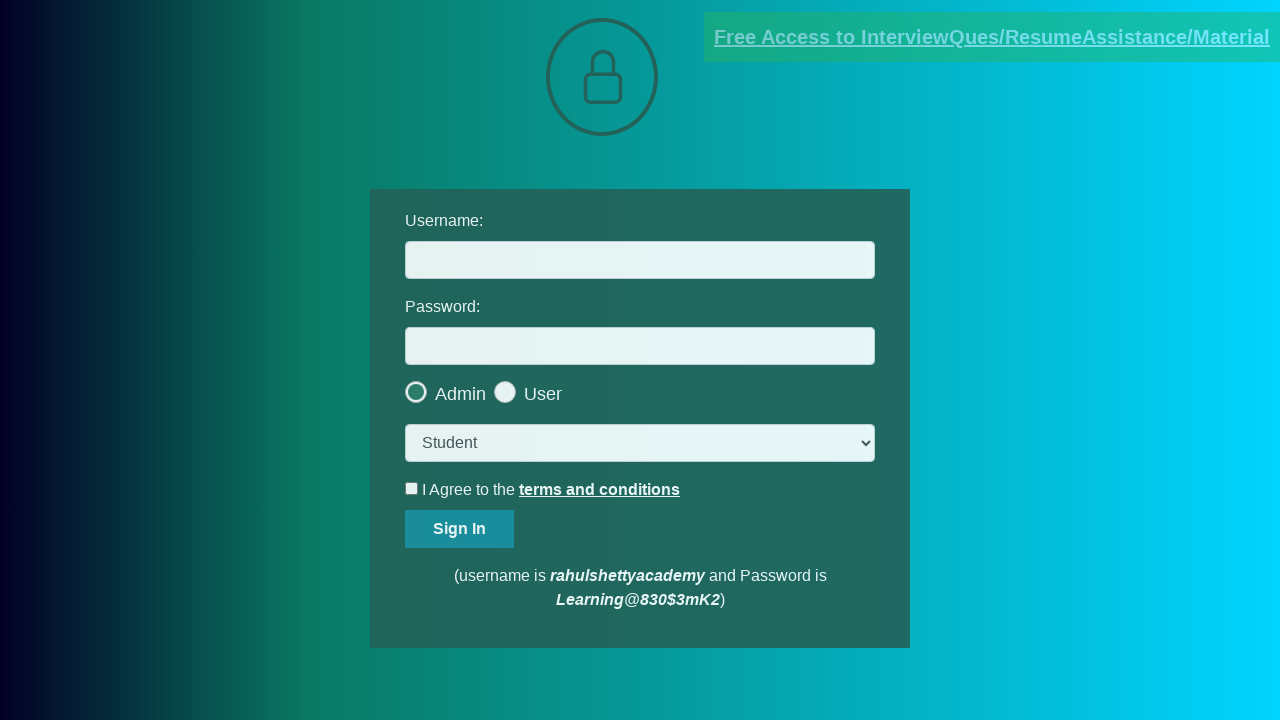

Closed child window
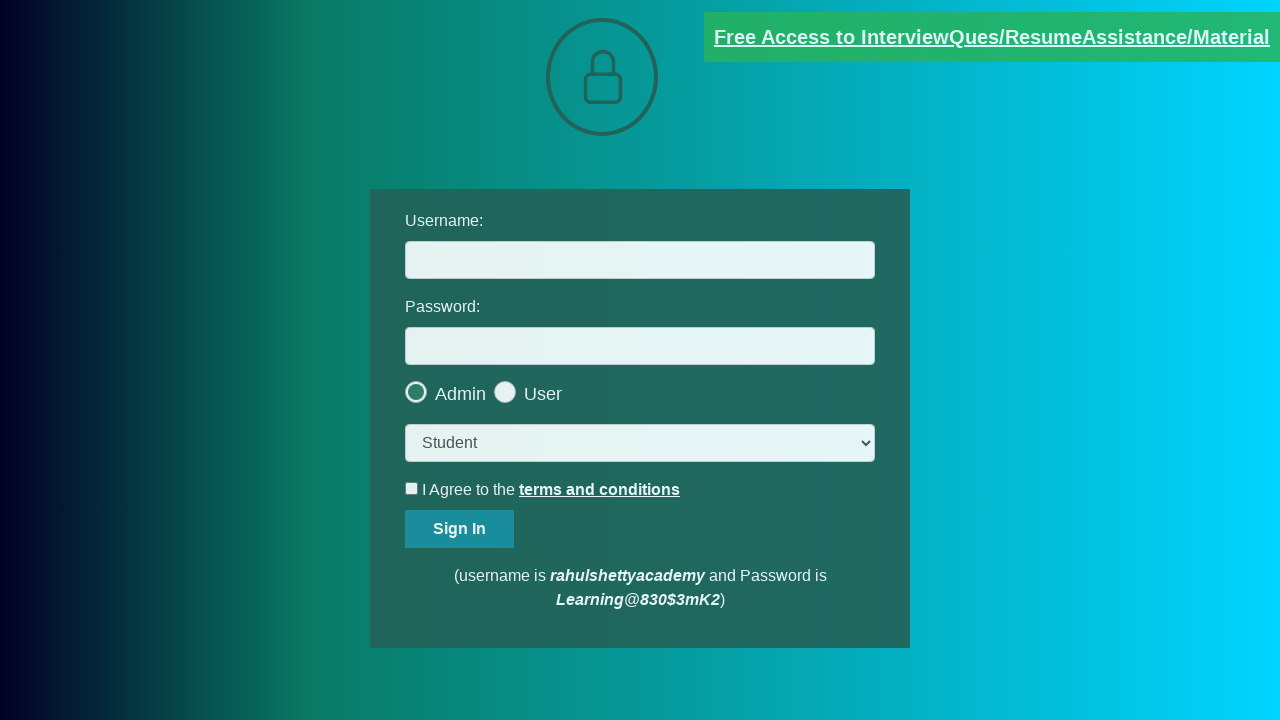

Filled username field with extracted email: mentor@rahulshettyacademy.com on #username
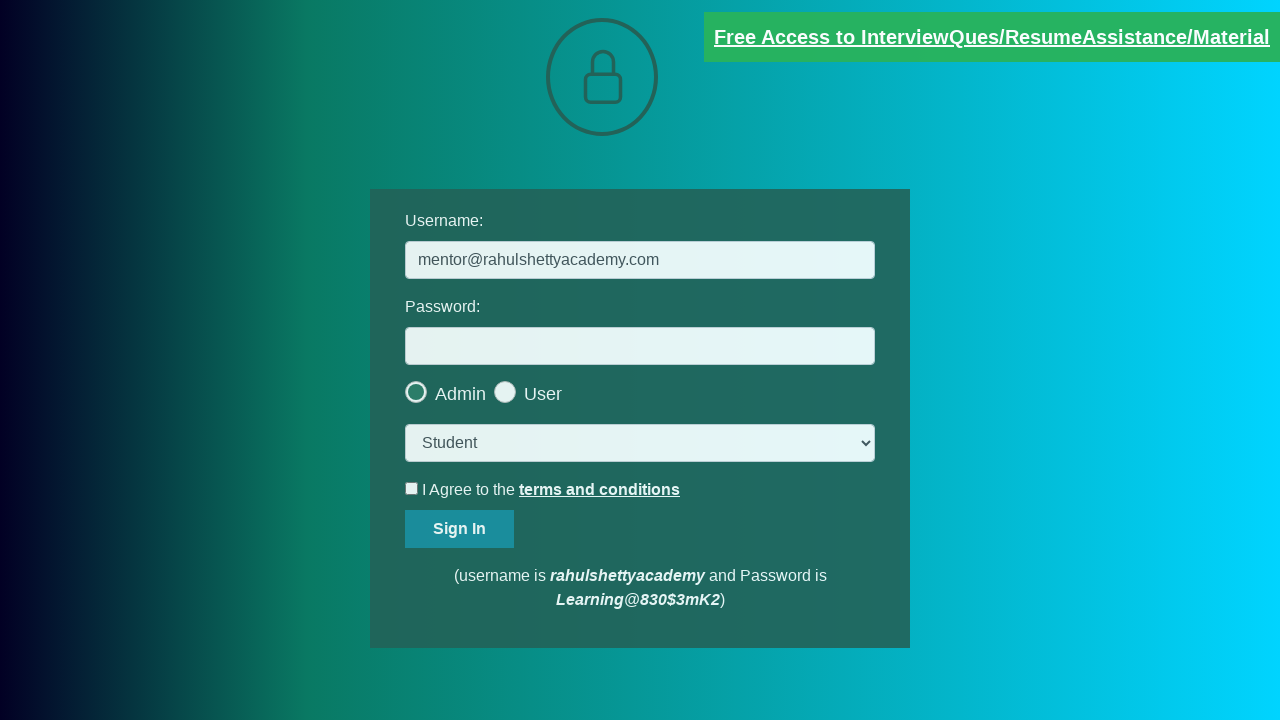

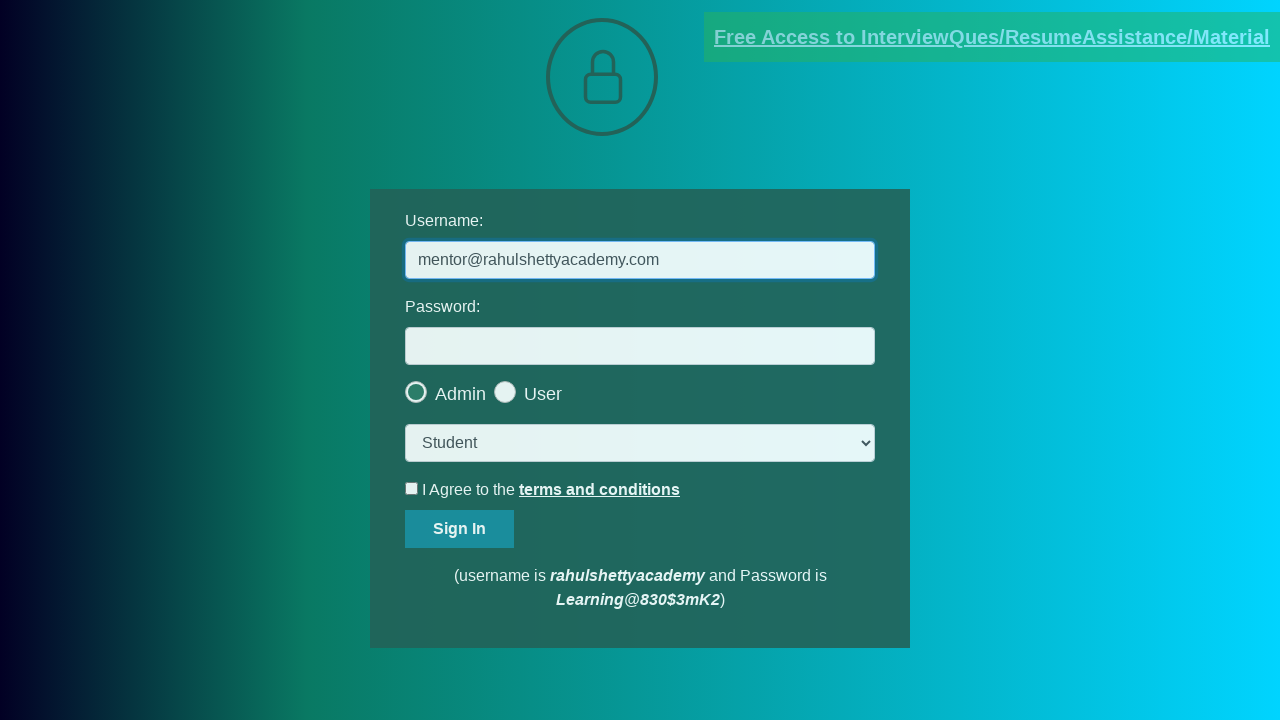